Tests single select dropdown functionality by selecting options using different methods (by index and by value) and retrieving dropdown options

Starting URL: https://krninformatix.com/sample.html

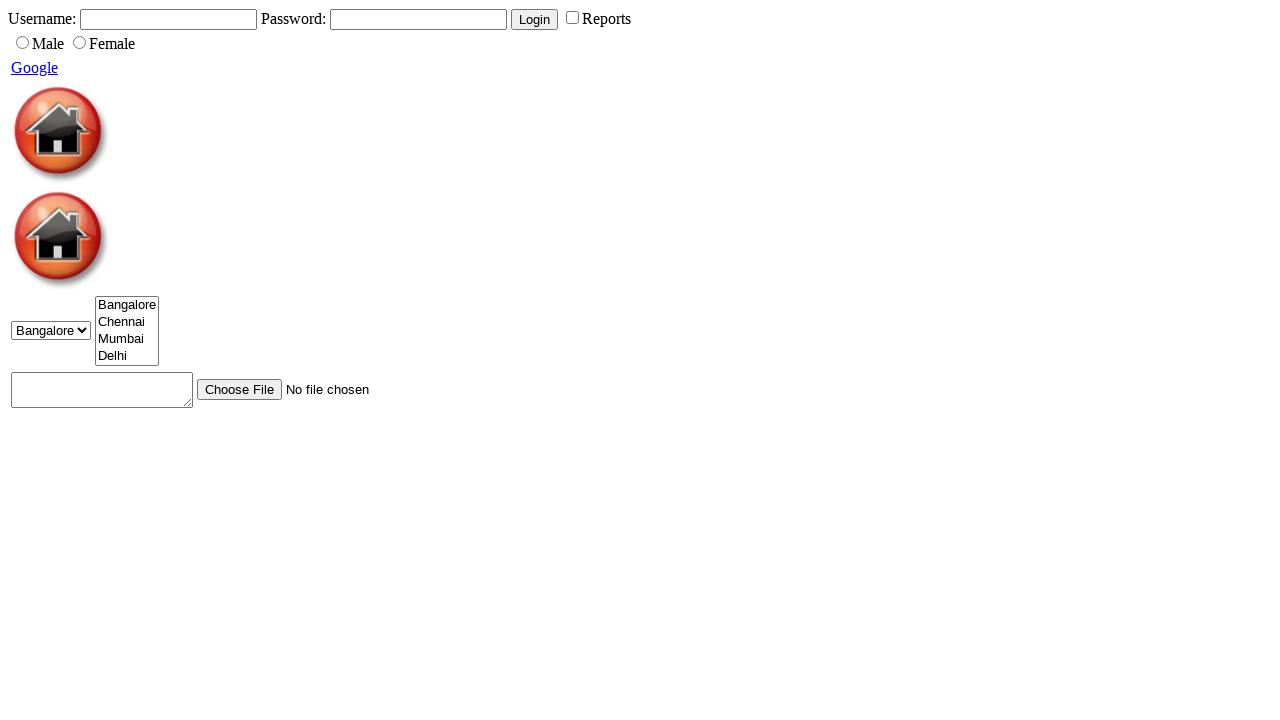

Located city dropdown element
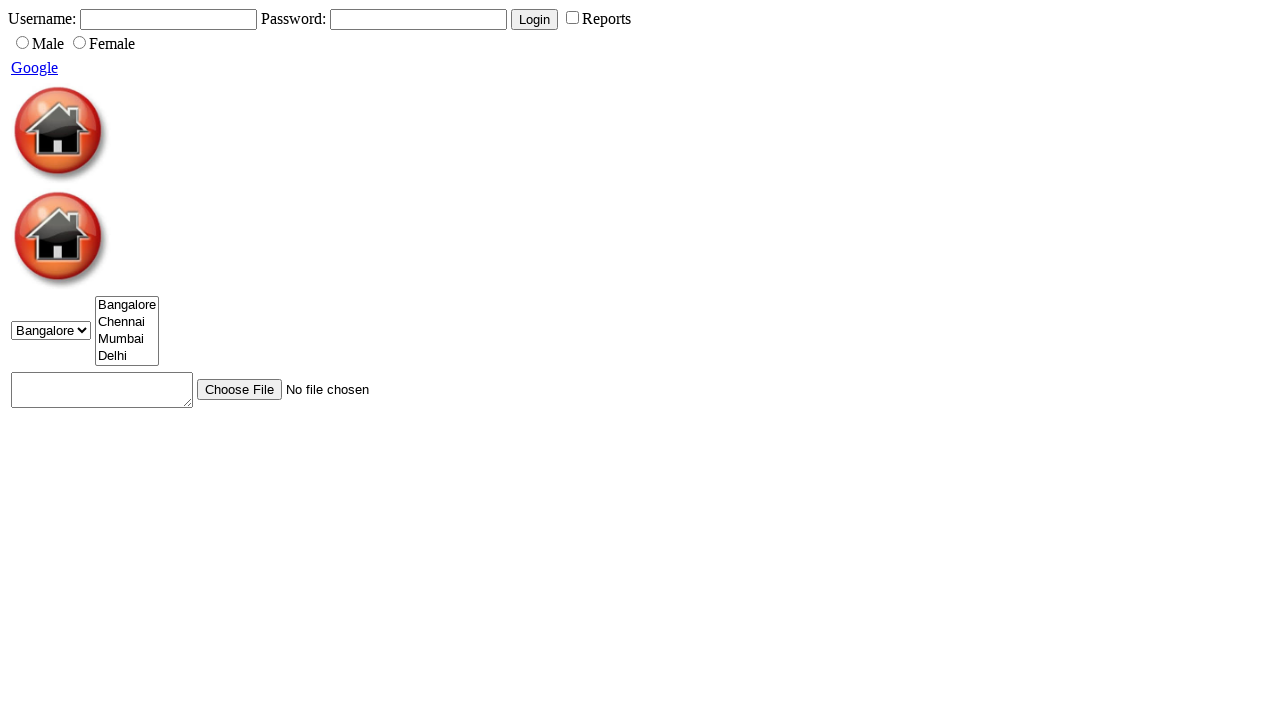

Selected option by index 2 (3rd option) from city dropdown on #city
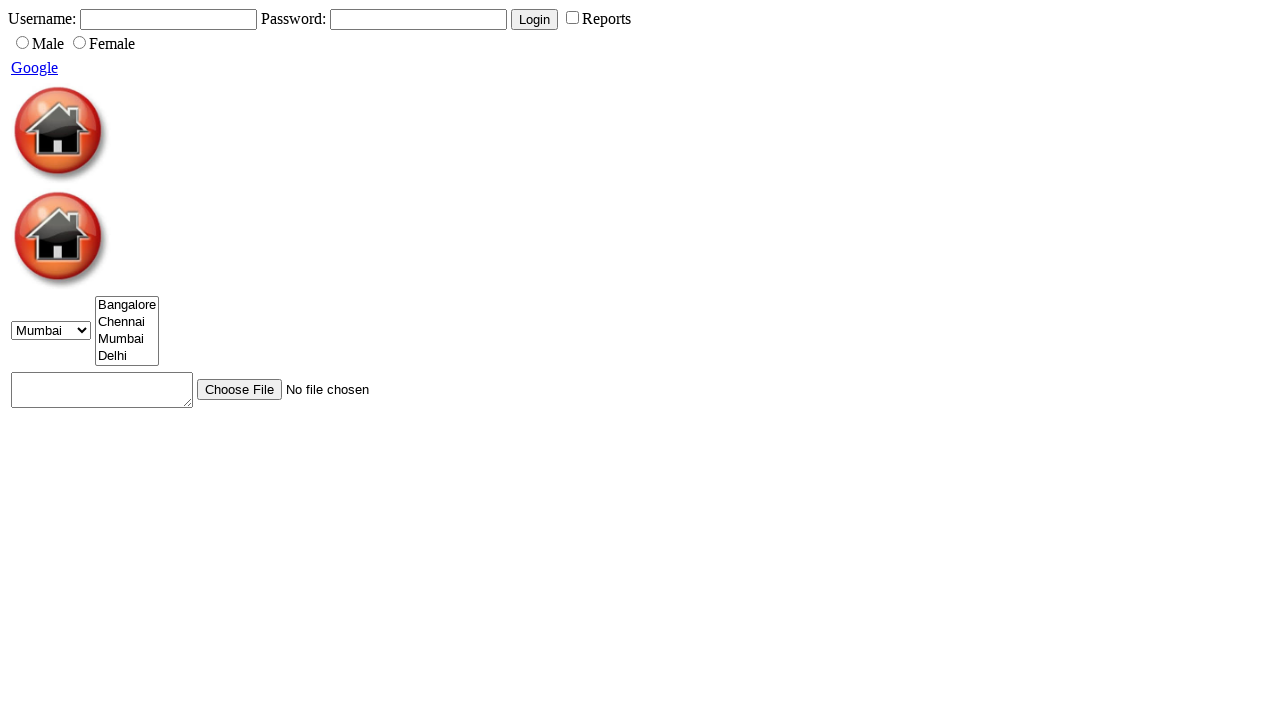

Waited 2 seconds between selections
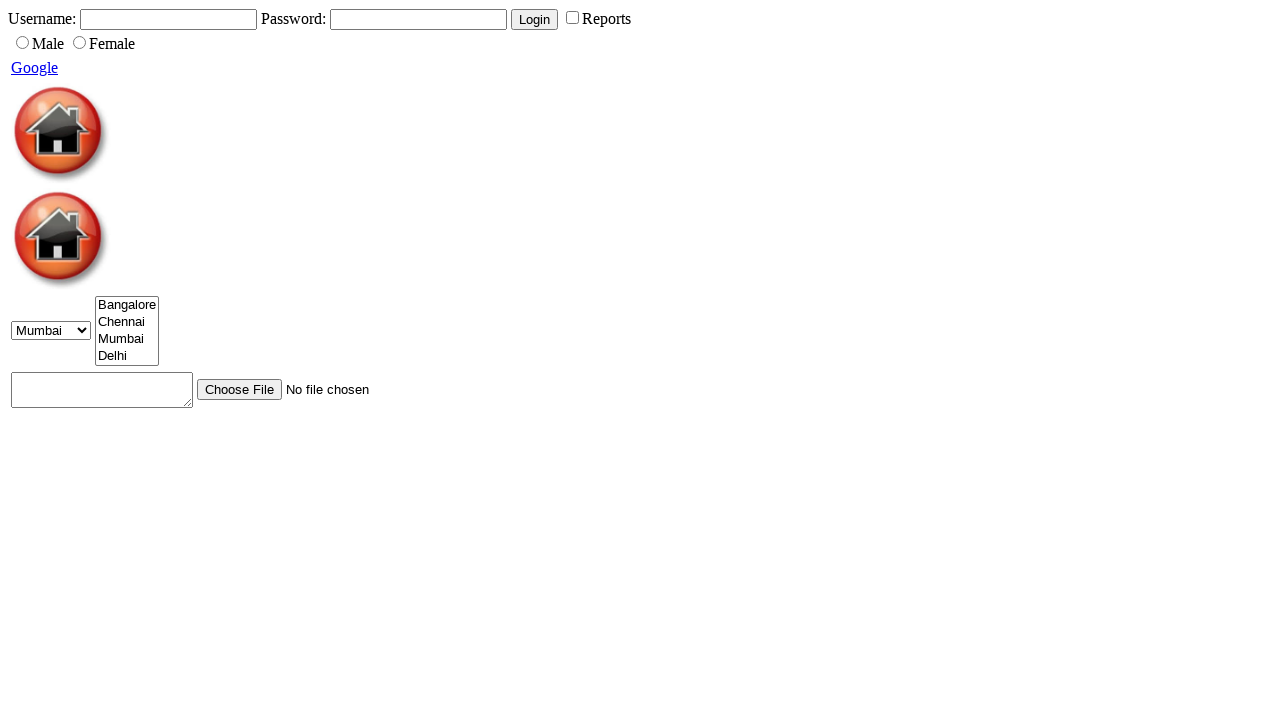

Selected option by value '2' from city dropdown on #city
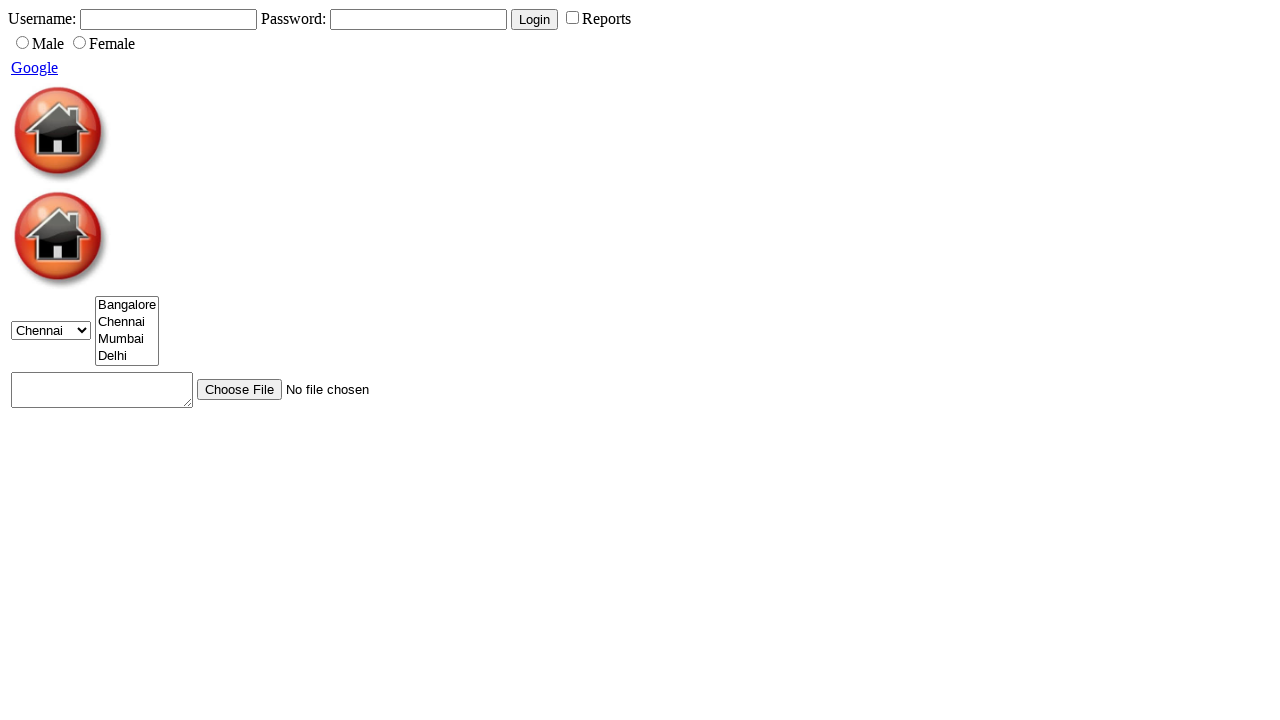

Retrieved all options from city dropdown
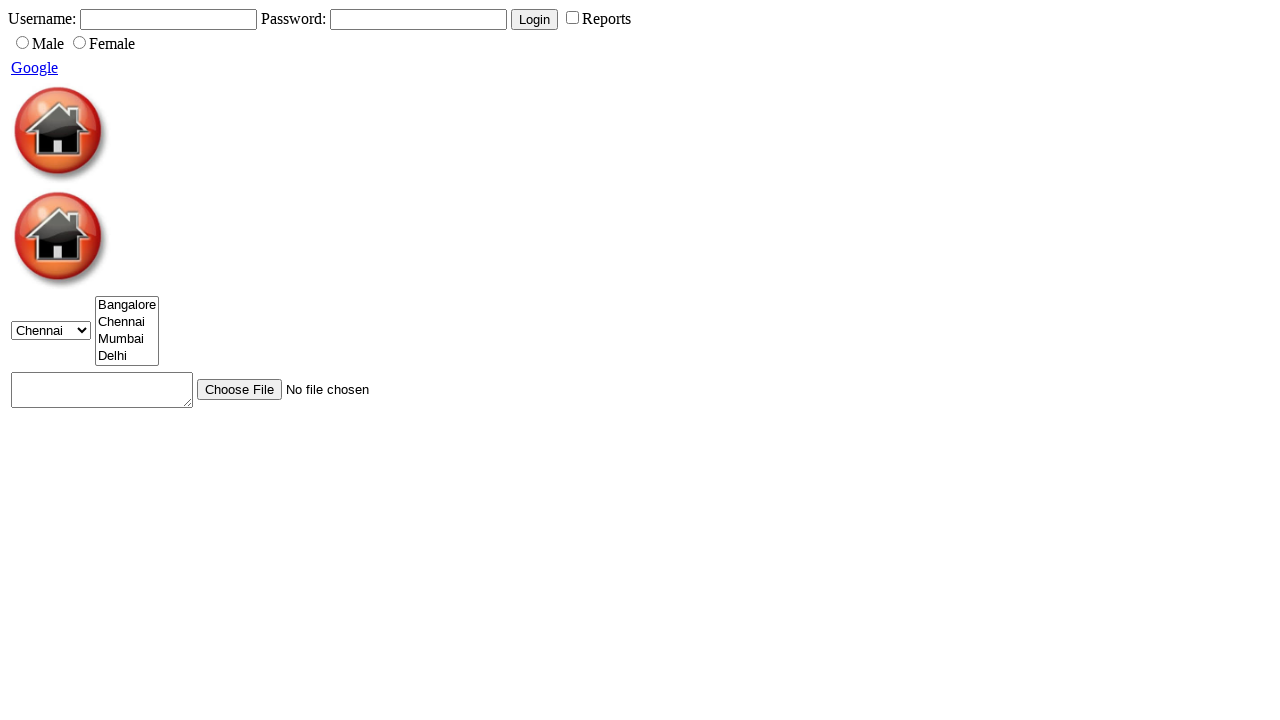

Printed first option text: Bangalore
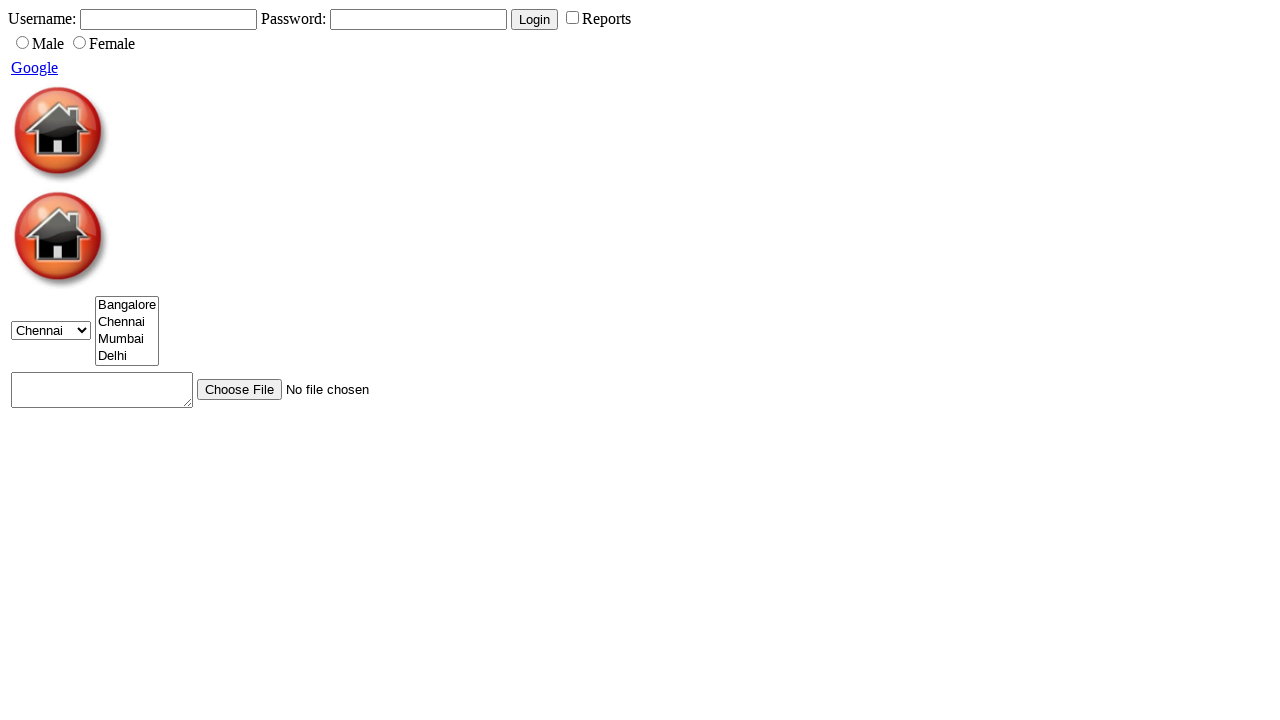

Waited 5 seconds before finishing test
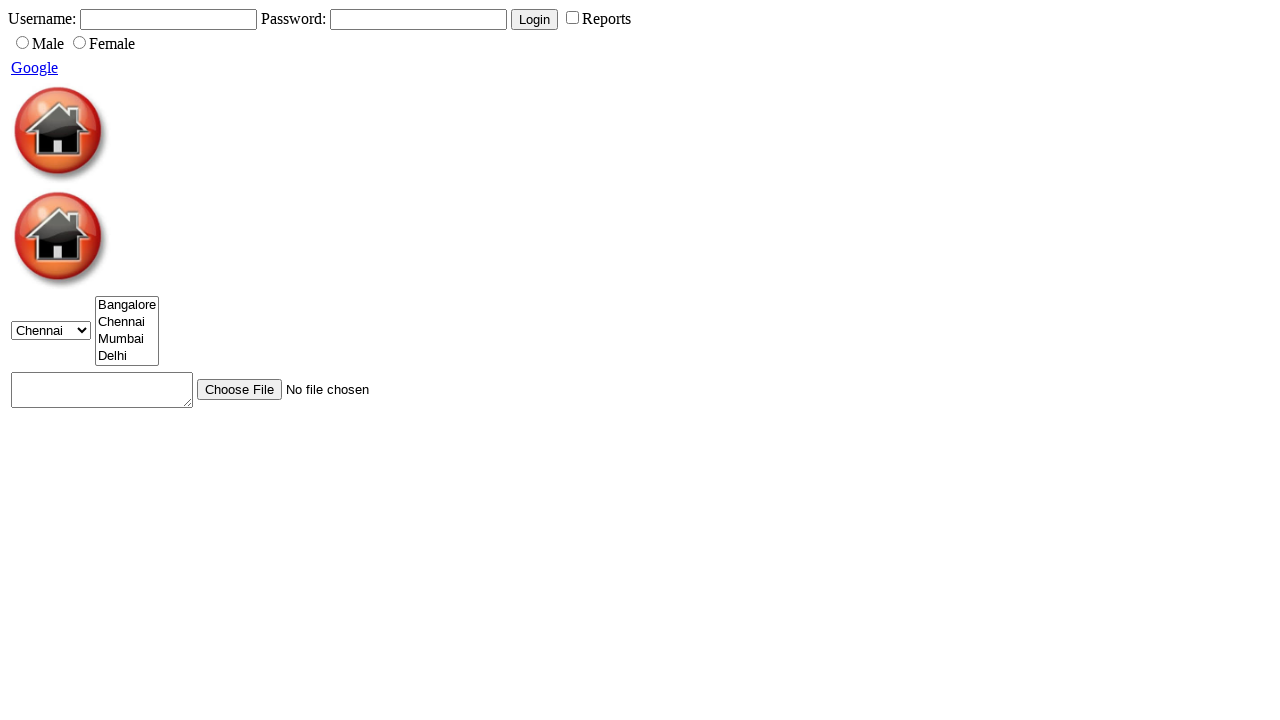

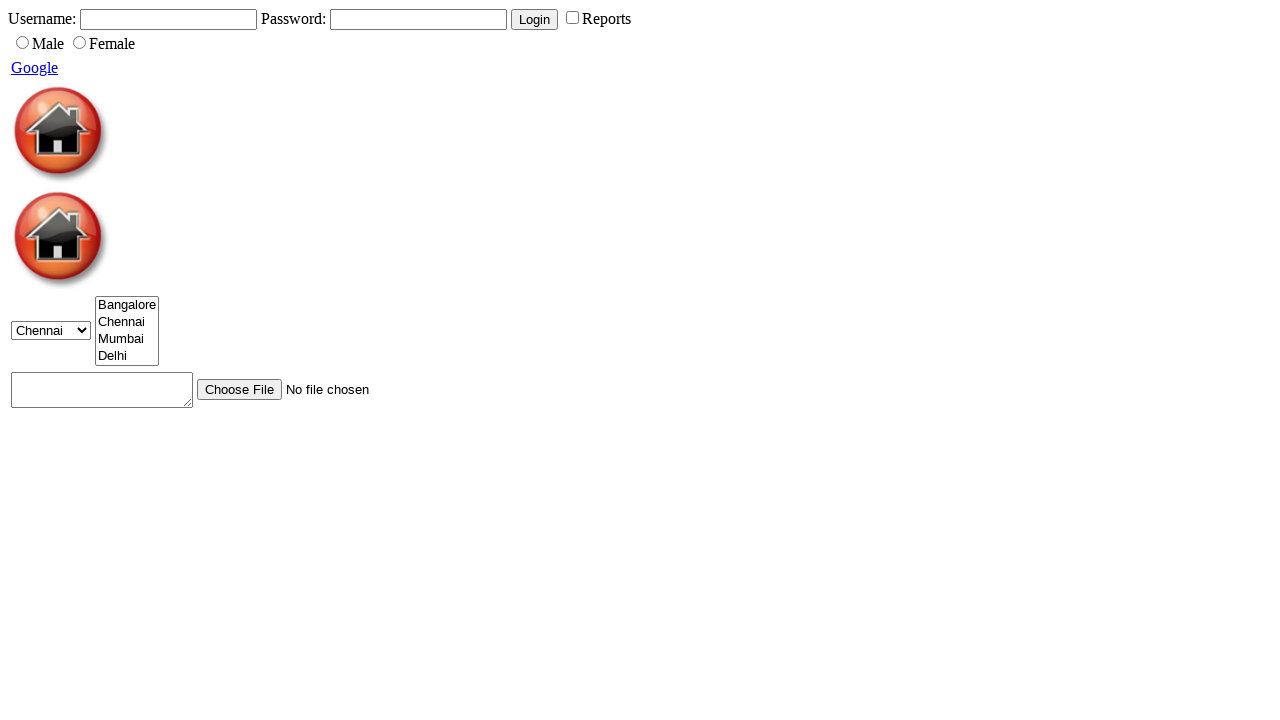